Tests JavaScript alert functionality by clicking a prompt button, entering text into the alert dialog, and verifying the result message

Starting URL: https://practice.cydeo.com/javascript_alerts

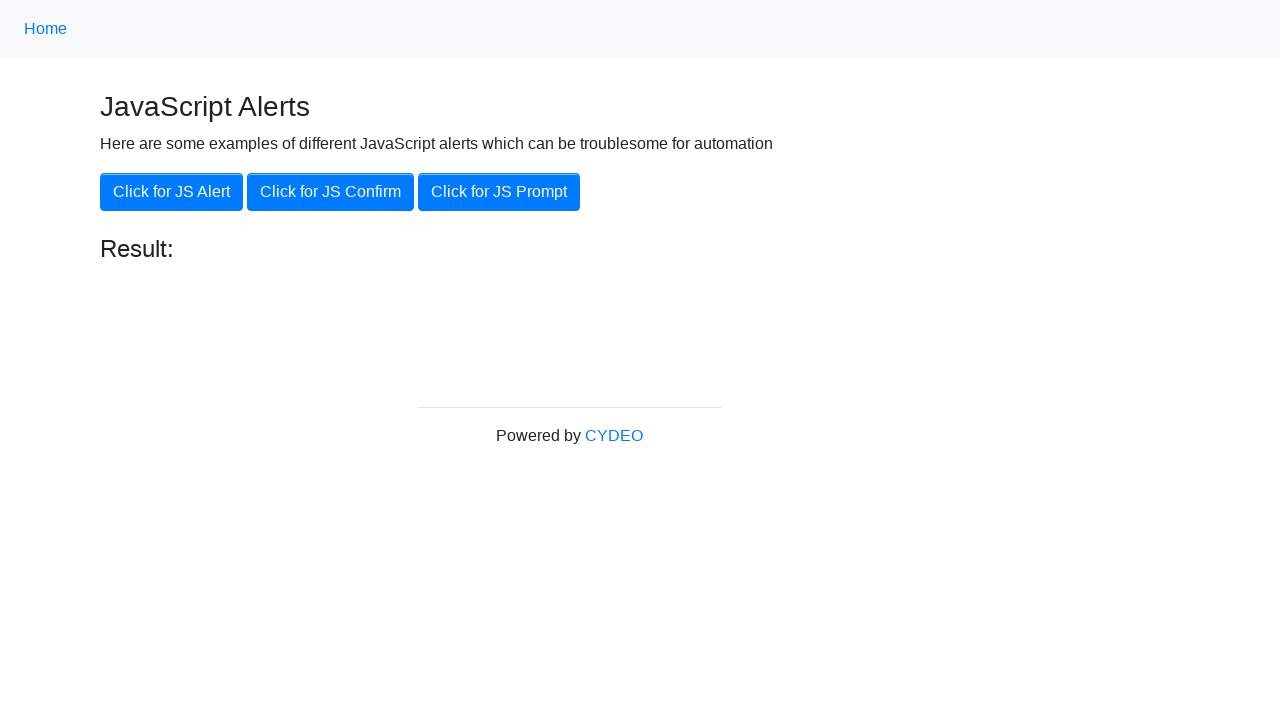

Clicked the JS Prompt button to trigger alert dialog at (499, 192) on xpath=//button[.='Click for JS Prompt']
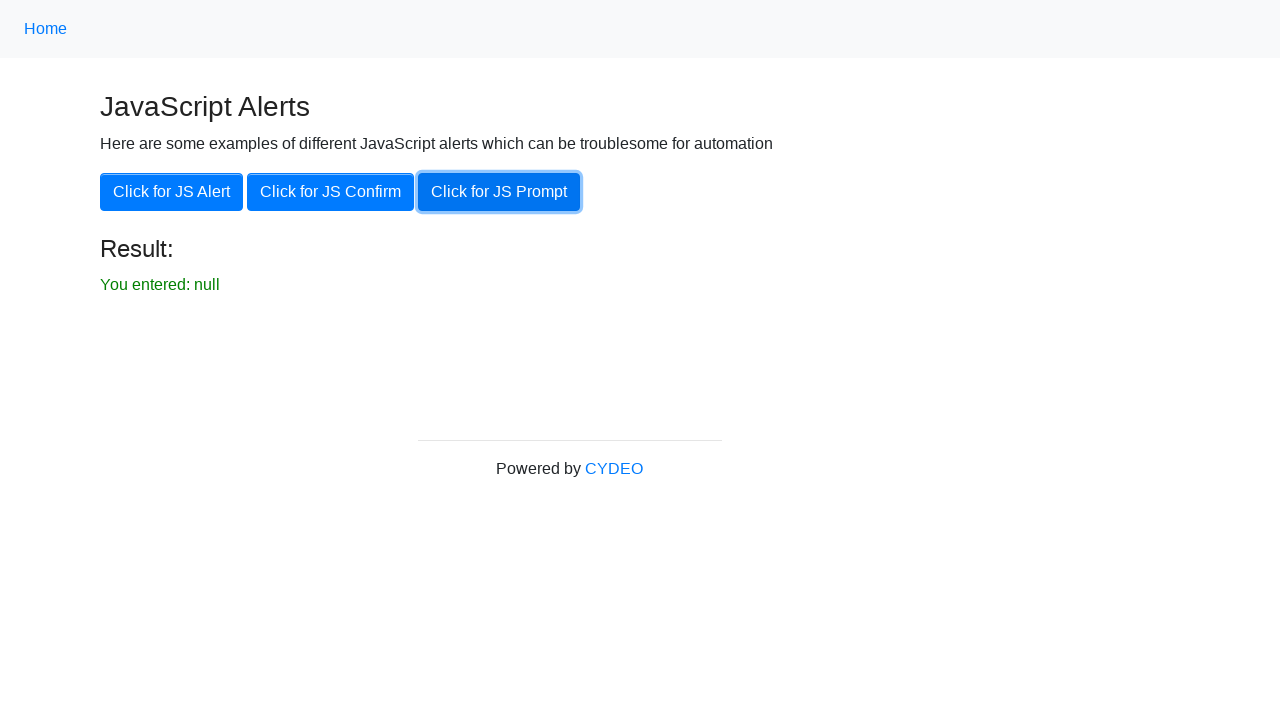

Set up dialog handler to accept prompt with 'hello' text
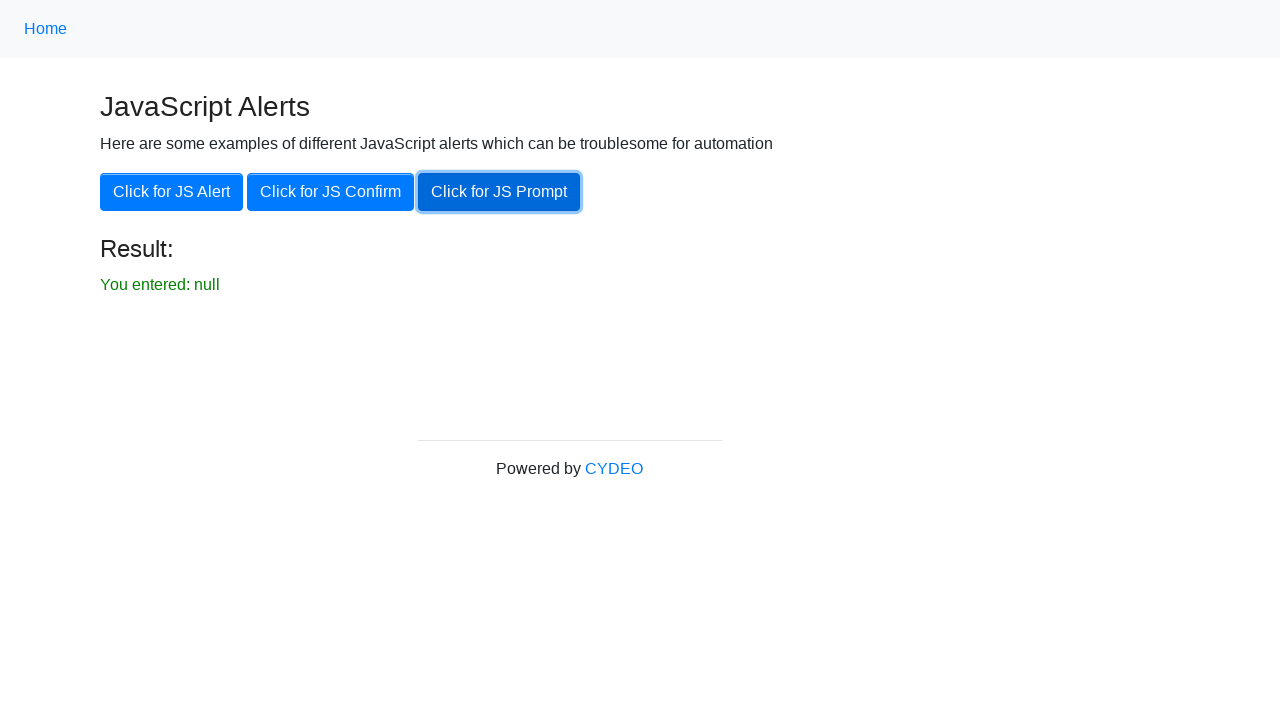

Clicked JS Prompt button again to trigger the dialog and execute handler at (499, 192) on xpath=//button[.='Click for JS Prompt']
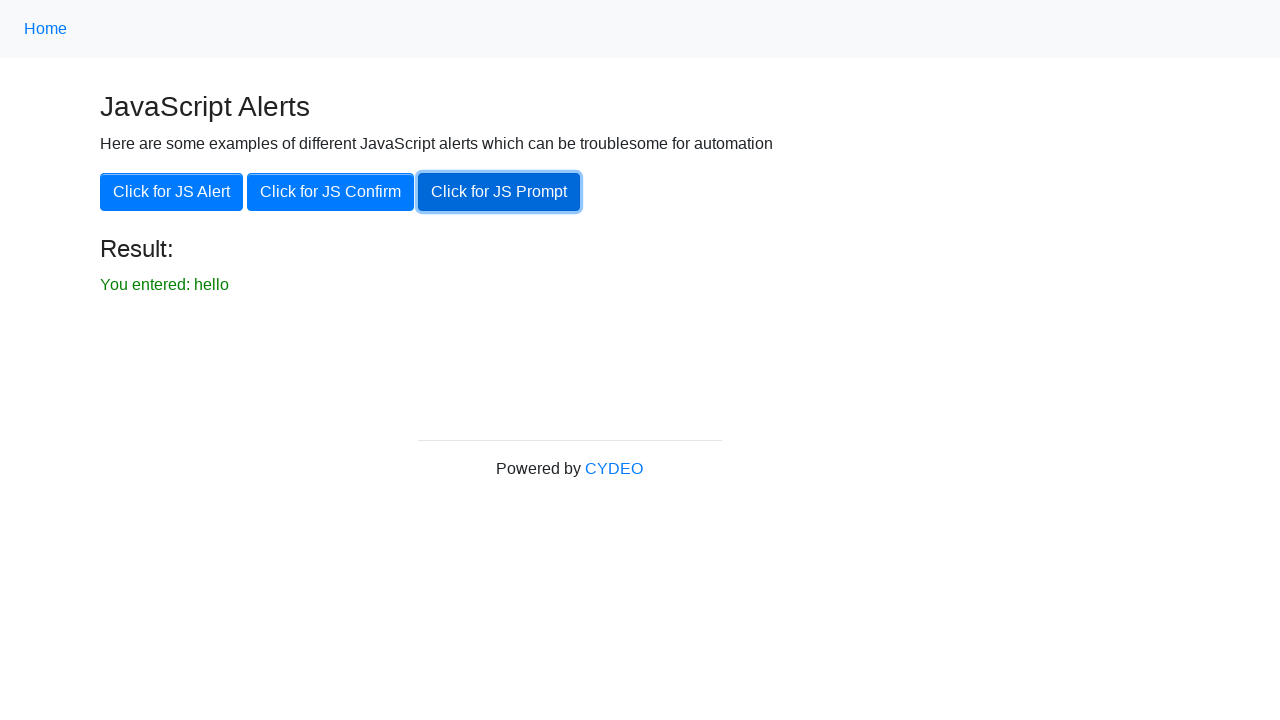

Retrieved result text from result element
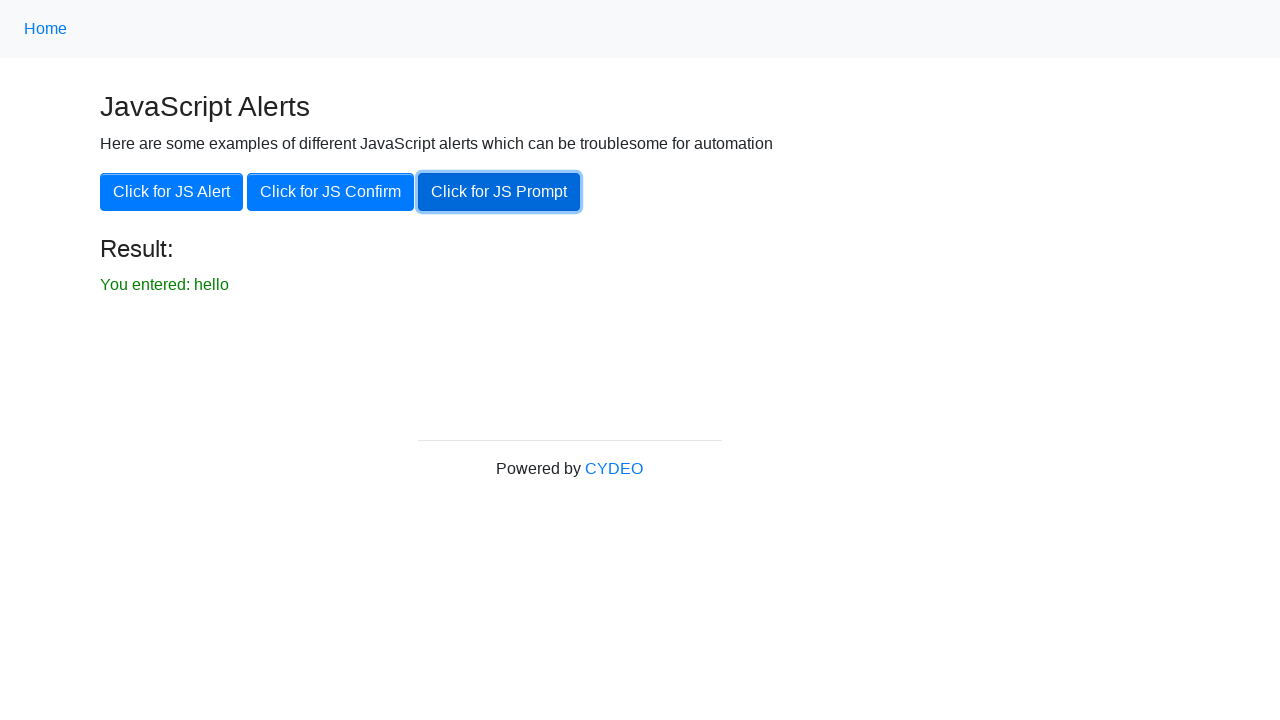

Verified result text matches expected output 'You entered: hello'
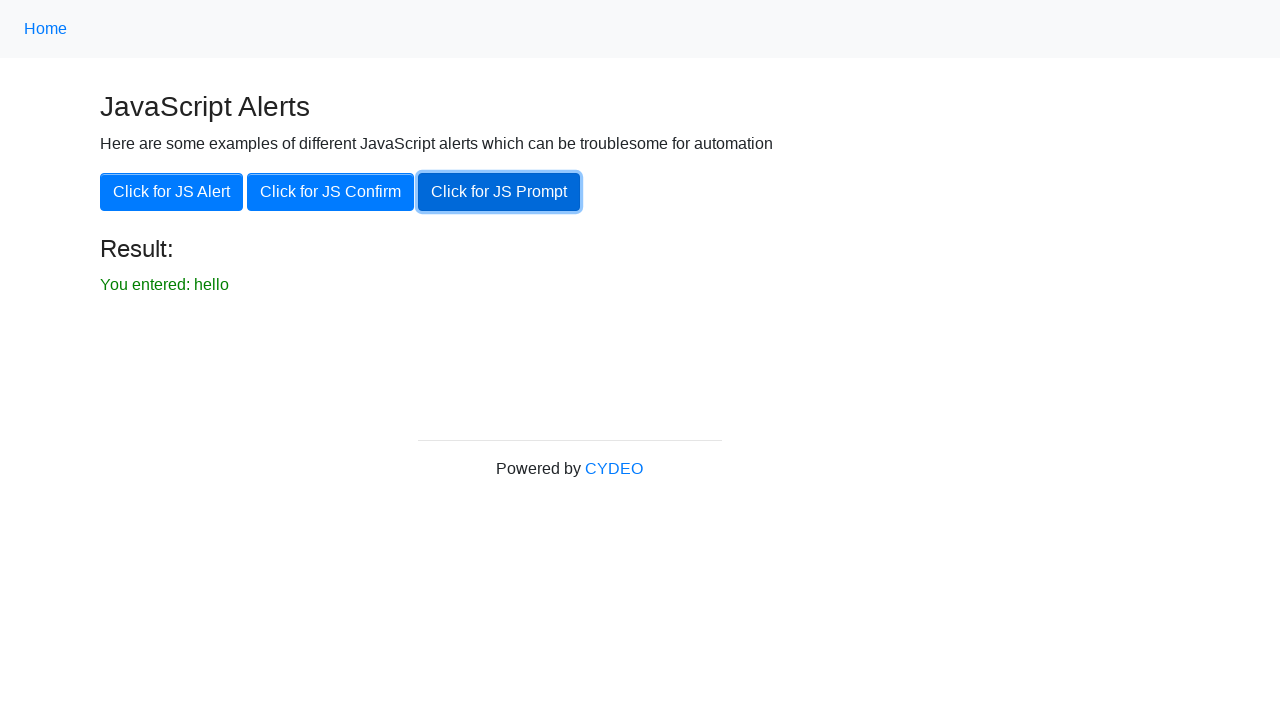

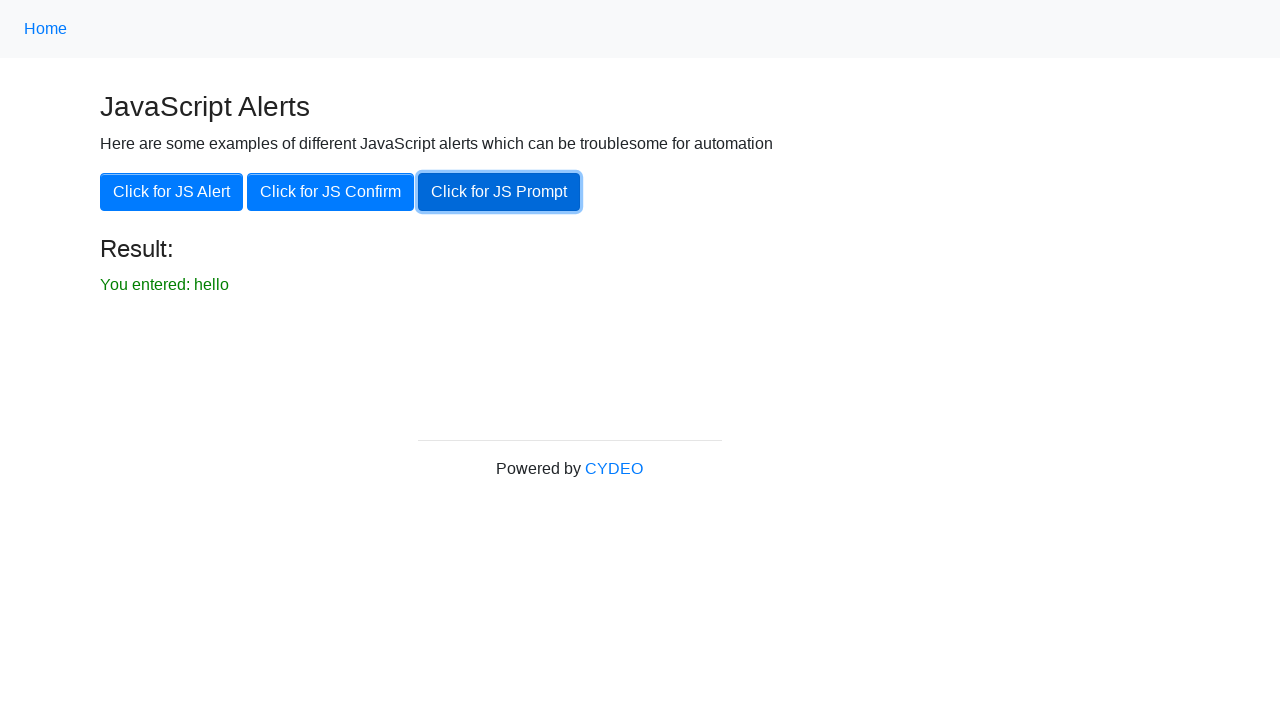